Tests confirm dialog by clicking a button, dismissing the confirm, then clicking again and accepting

Starting URL: https://antoniotrindade.com.br/treinoautomacao/elementsweb.html

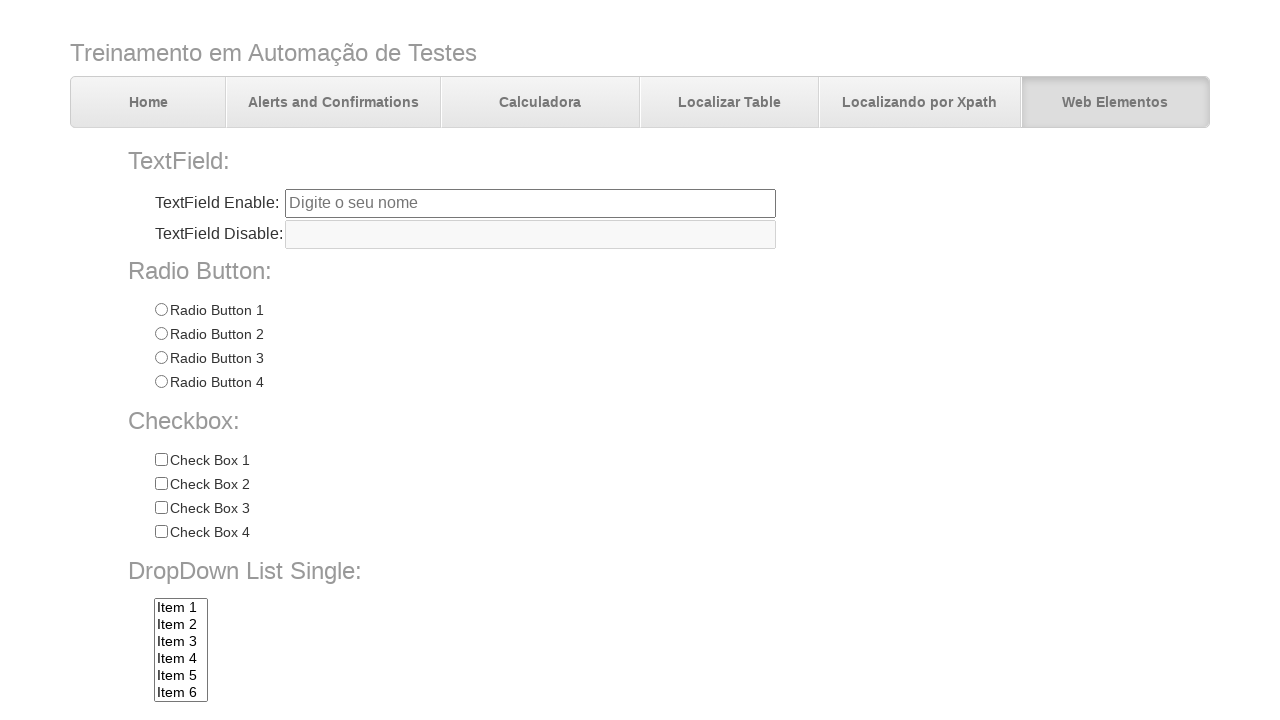

Navigated to elements web training page
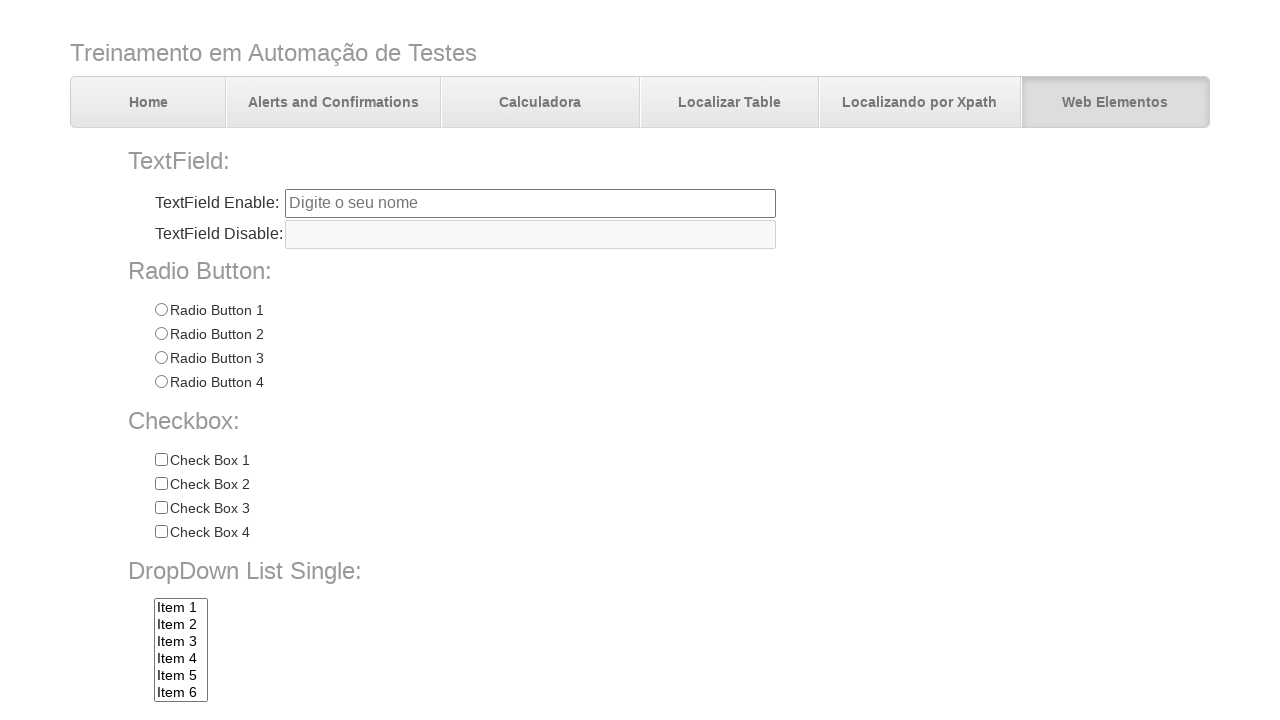

Set up dialog listener to dismiss confirm
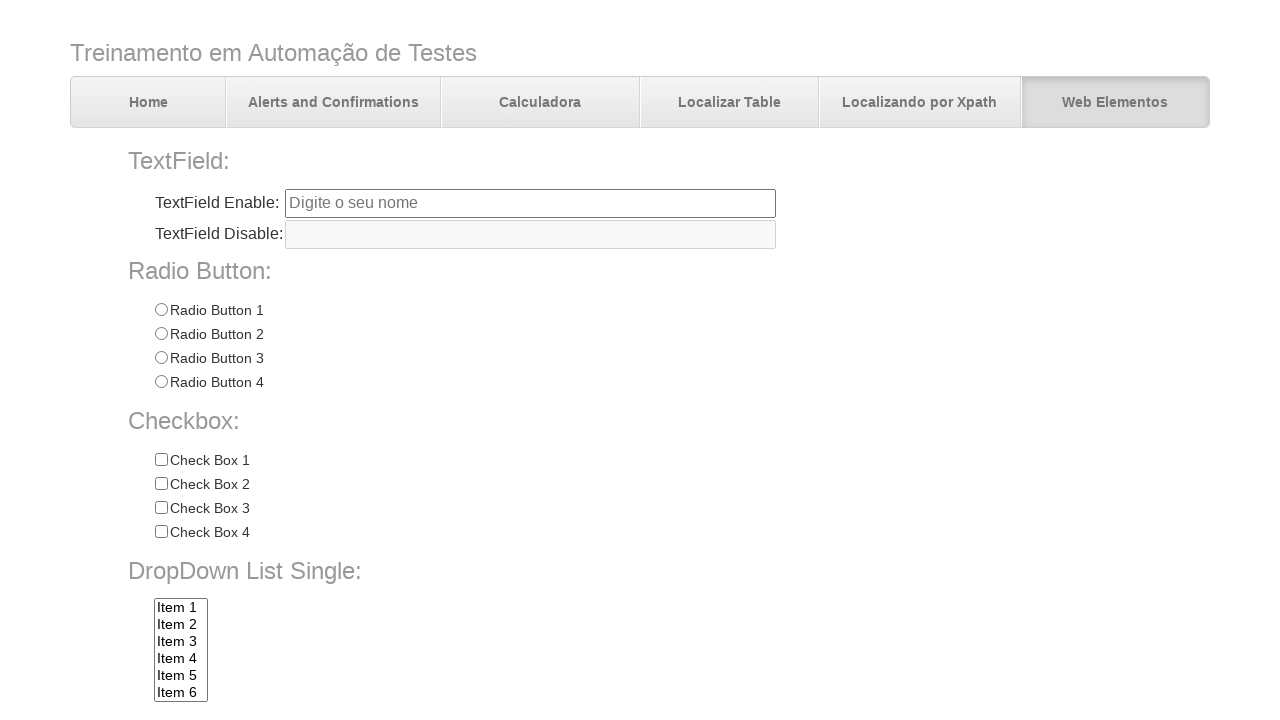

Clicked confirm button, then dismissed the confirm dialog at (377, 672) on input[name='confirmbtn']
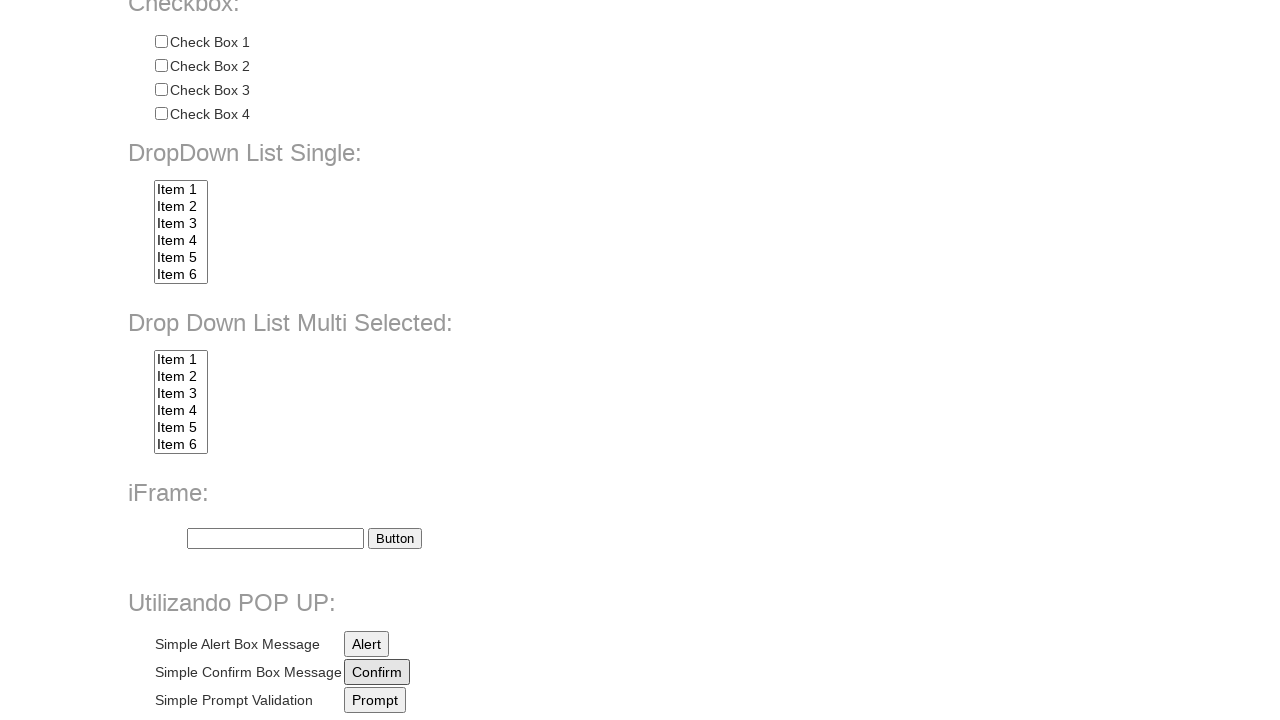

Set up dialog listener to accept confirm
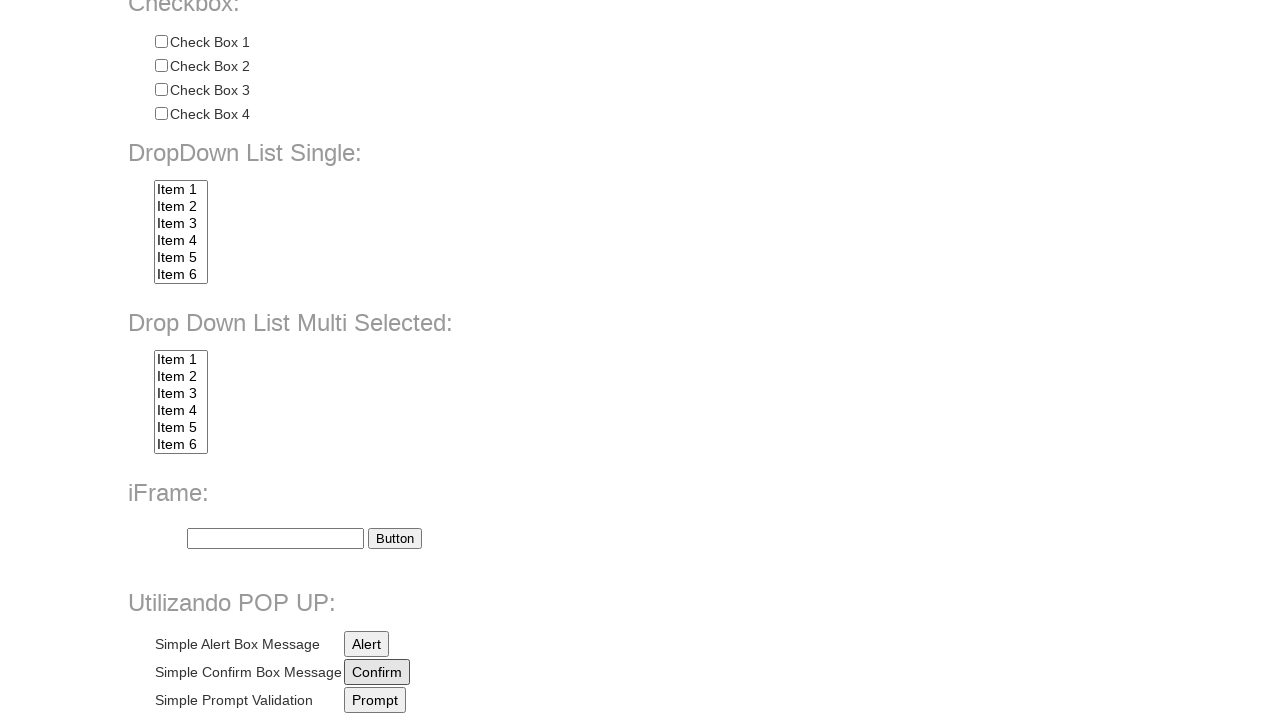

Clicked confirm button again, then accepted the confirm dialog at (377, 672) on input[name='confirmbtn']
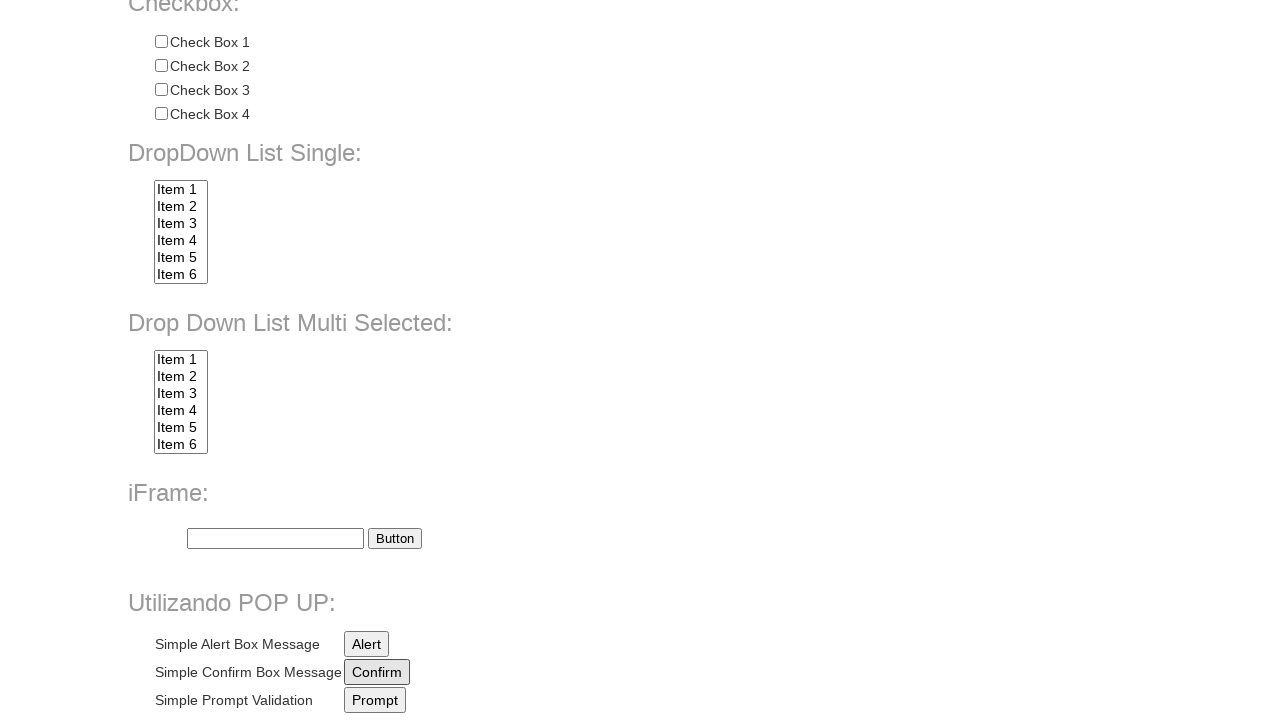

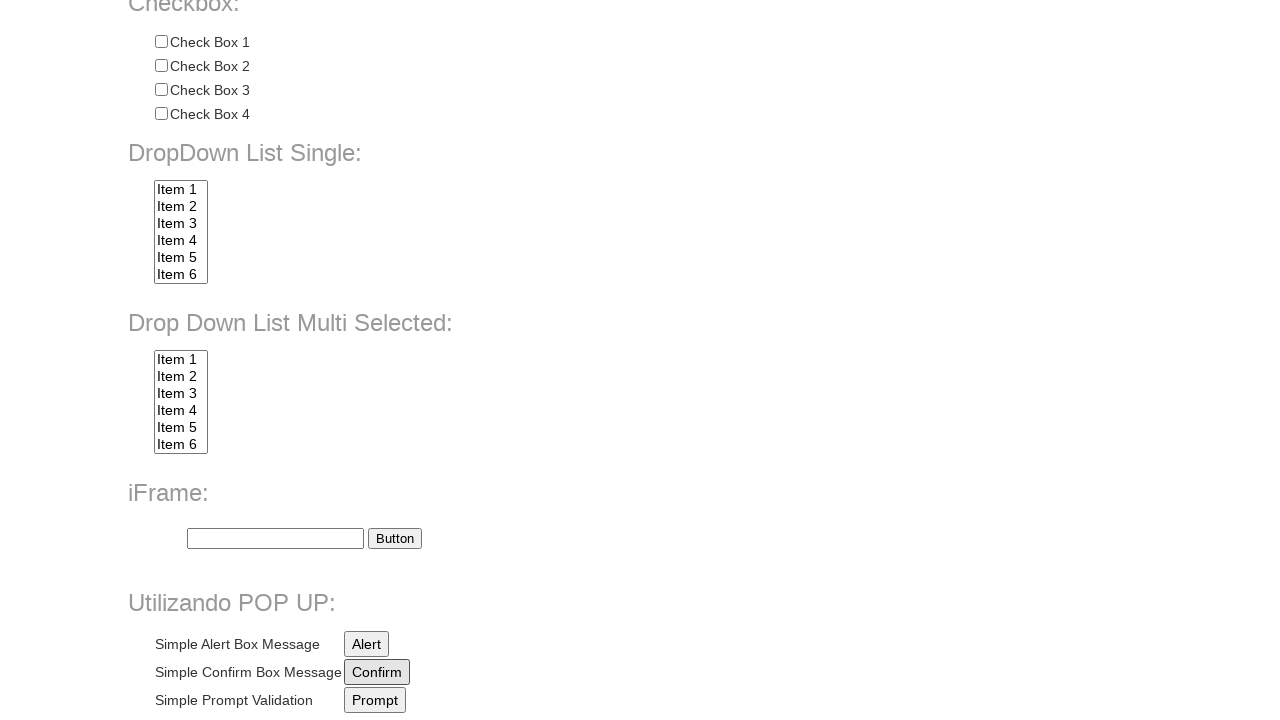